Tests that entered text is trimmed when saving edits

Starting URL: https://demo.playwright.dev/todomvc

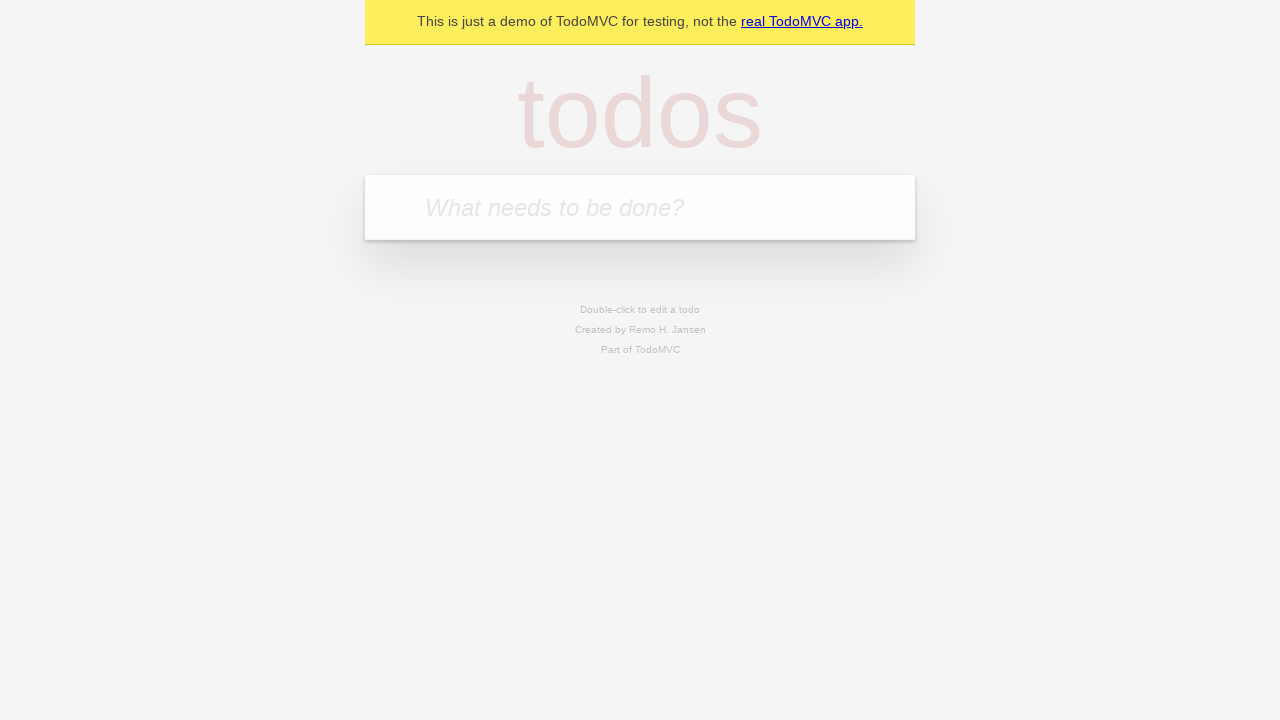

Located the 'What needs to be done?' input field
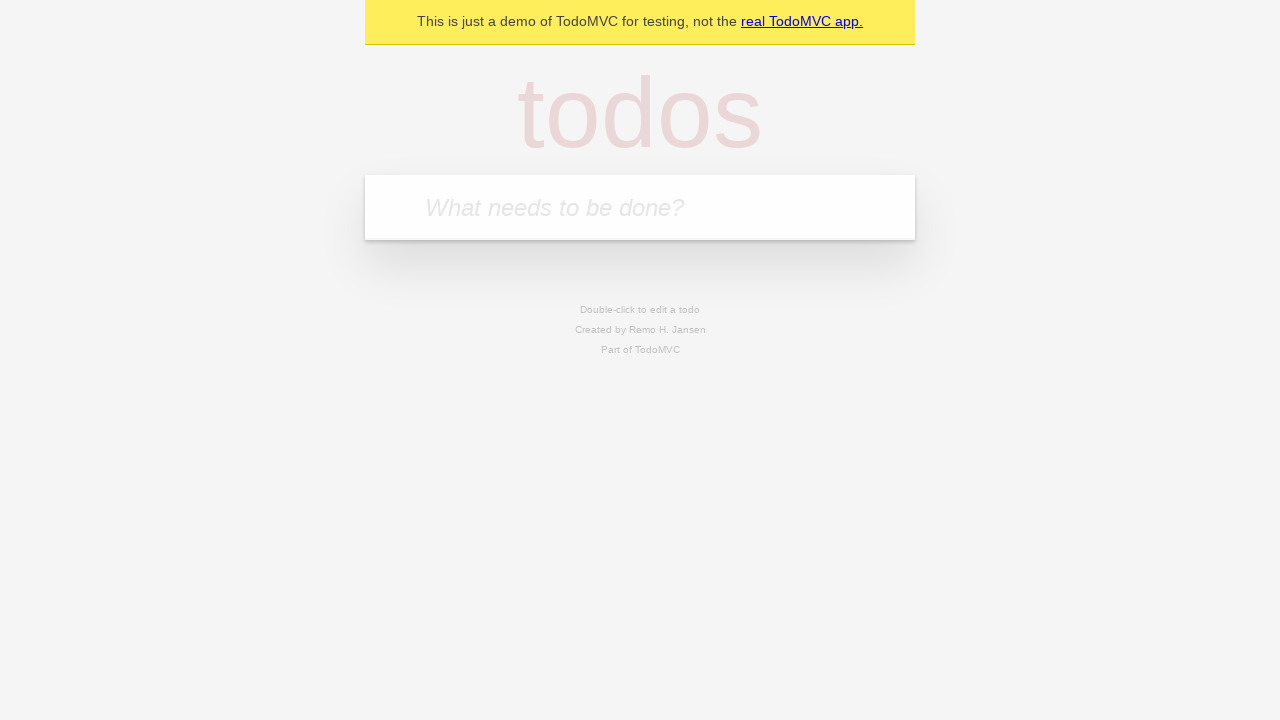

Filled first todo with 'buy some cheese' on internal:attr=[placeholder="What needs to be done?"i]
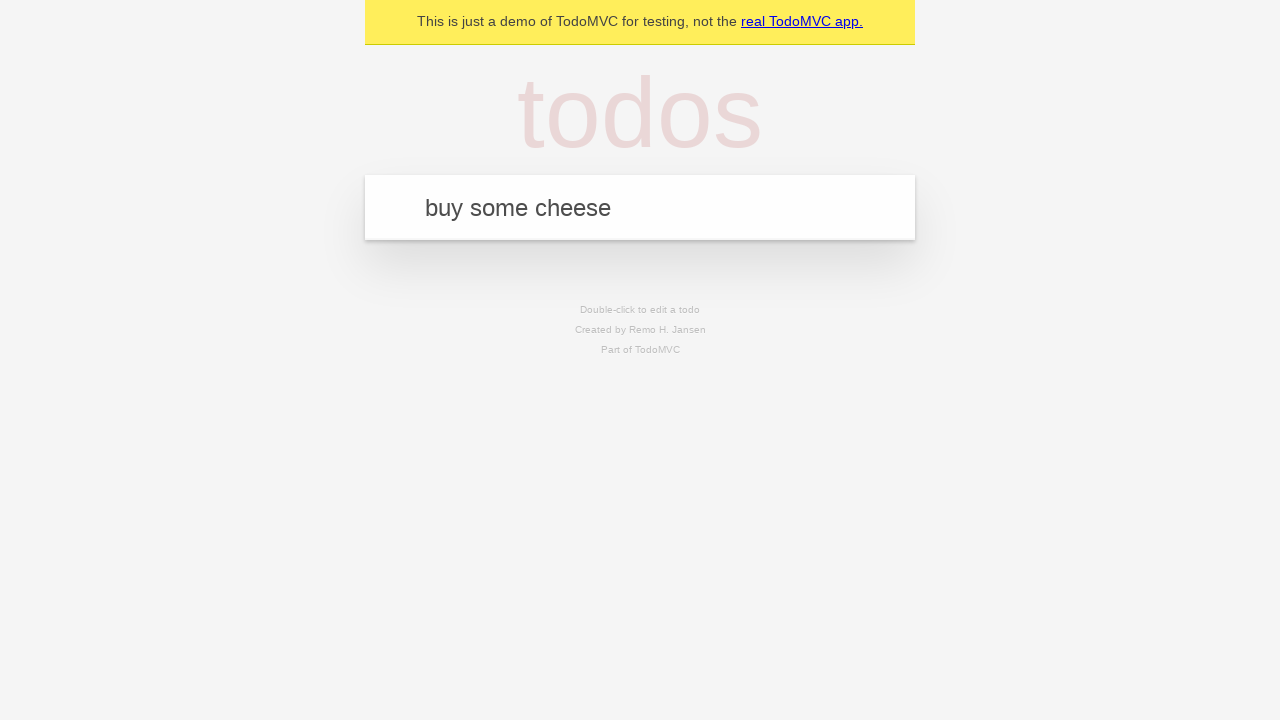

Pressed Enter to create first todo on internal:attr=[placeholder="What needs to be done?"i]
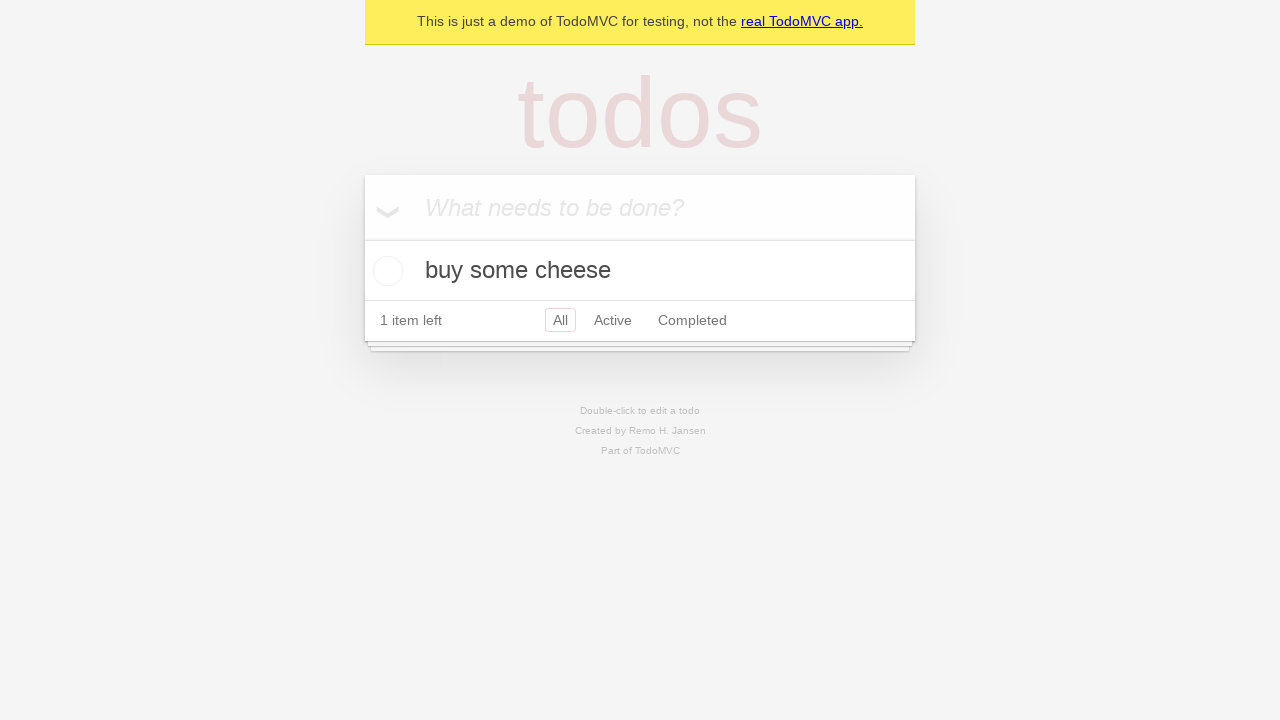

Filled second todo with 'feed the cat' on internal:attr=[placeholder="What needs to be done?"i]
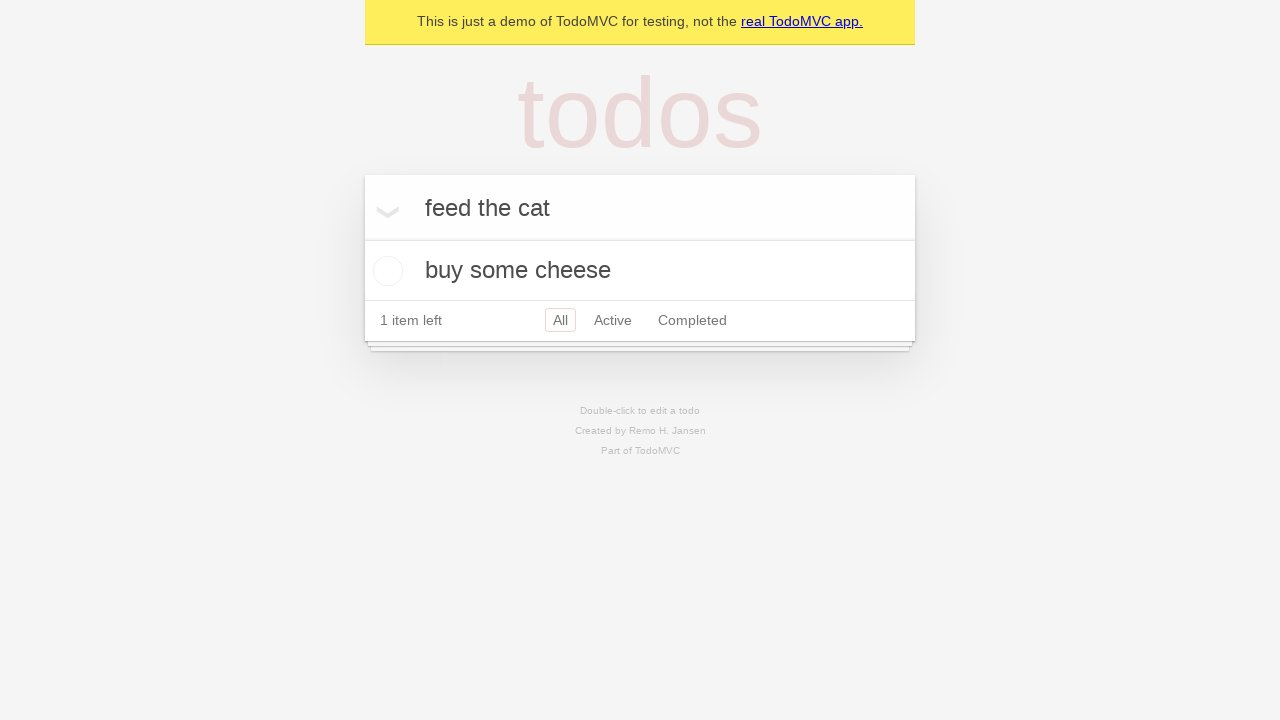

Pressed Enter to create second todo on internal:attr=[placeholder="What needs to be done?"i]
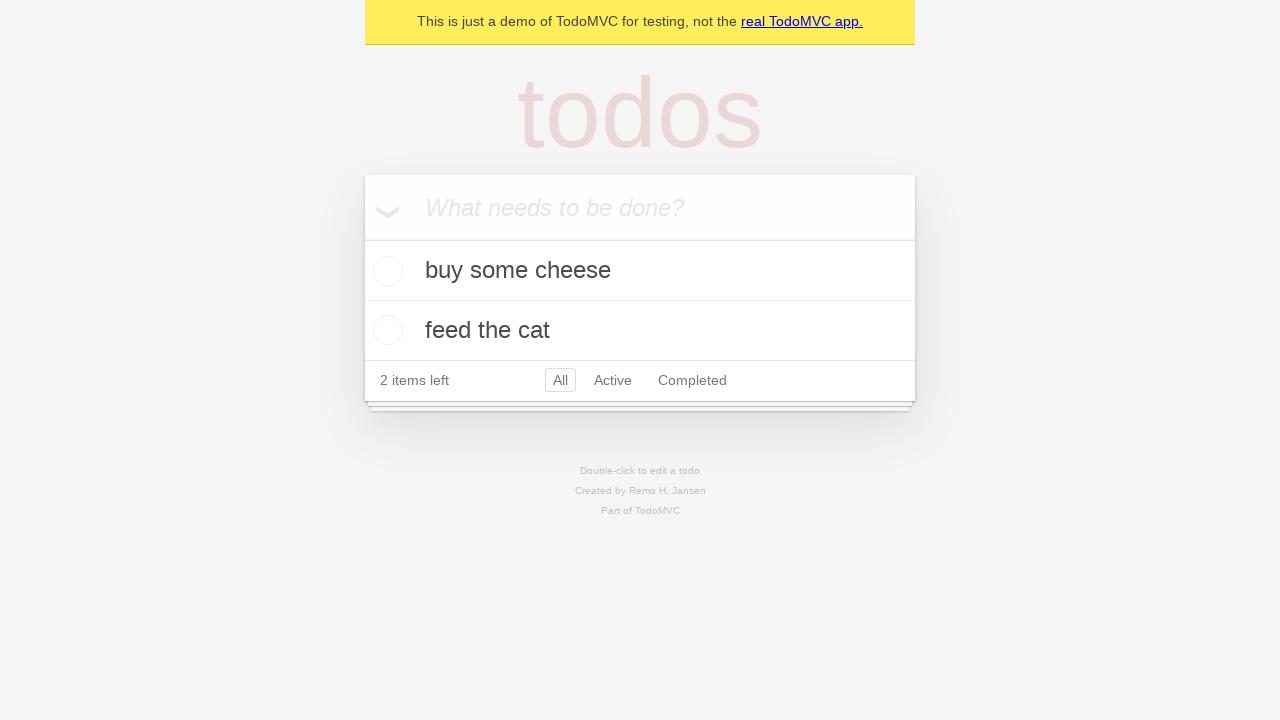

Filled third todo with 'book a doctors appointment' on internal:attr=[placeholder="What needs to be done?"i]
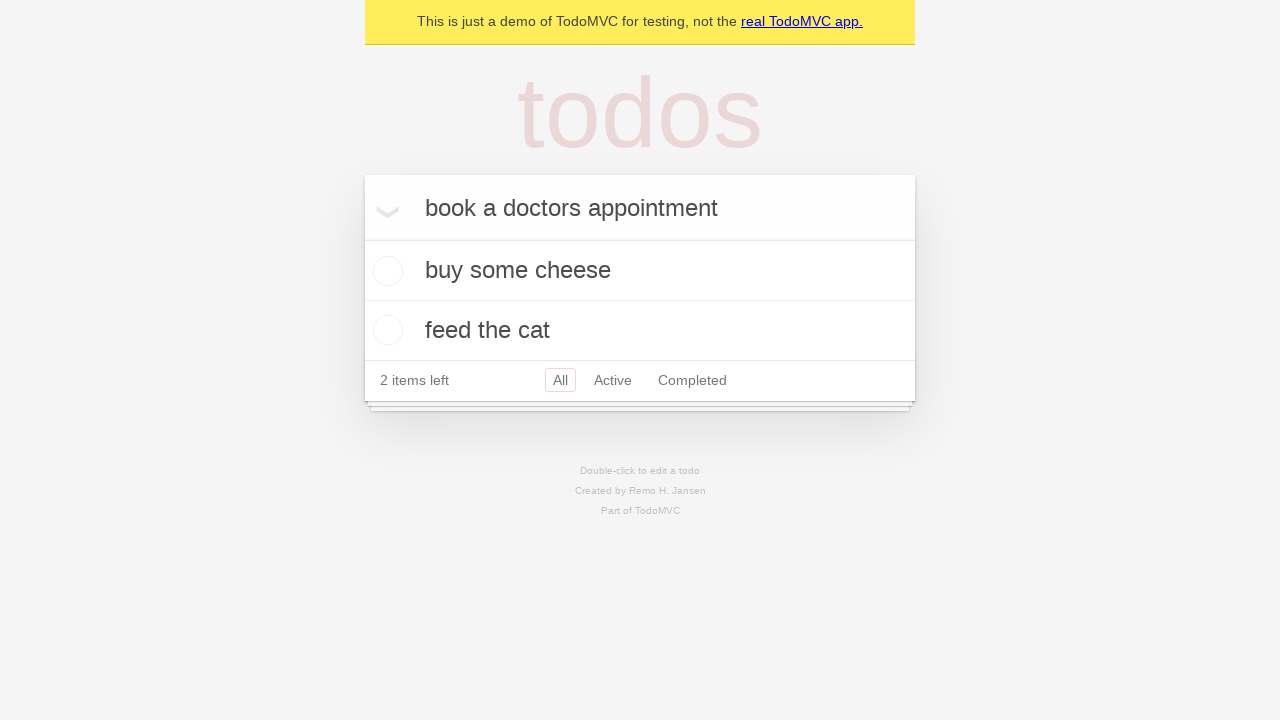

Pressed Enter to create third todo on internal:attr=[placeholder="What needs to be done?"i]
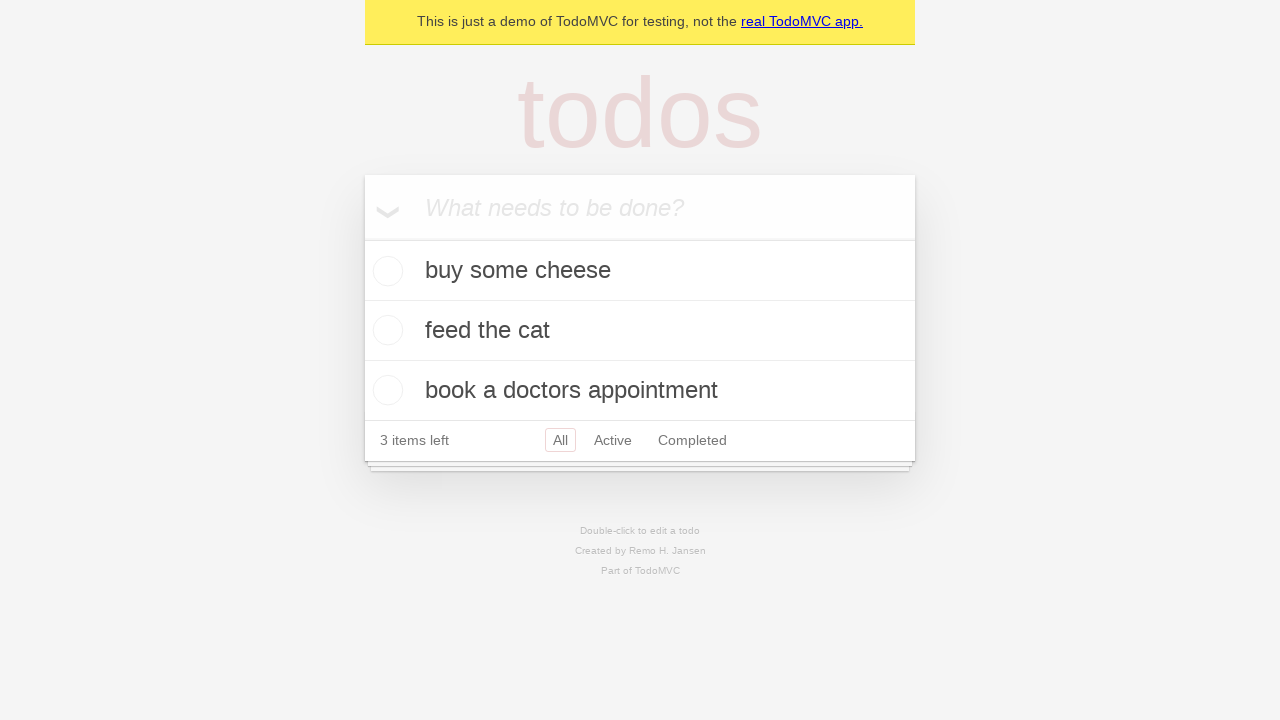

Confirmed 3 todos were created in localStorage
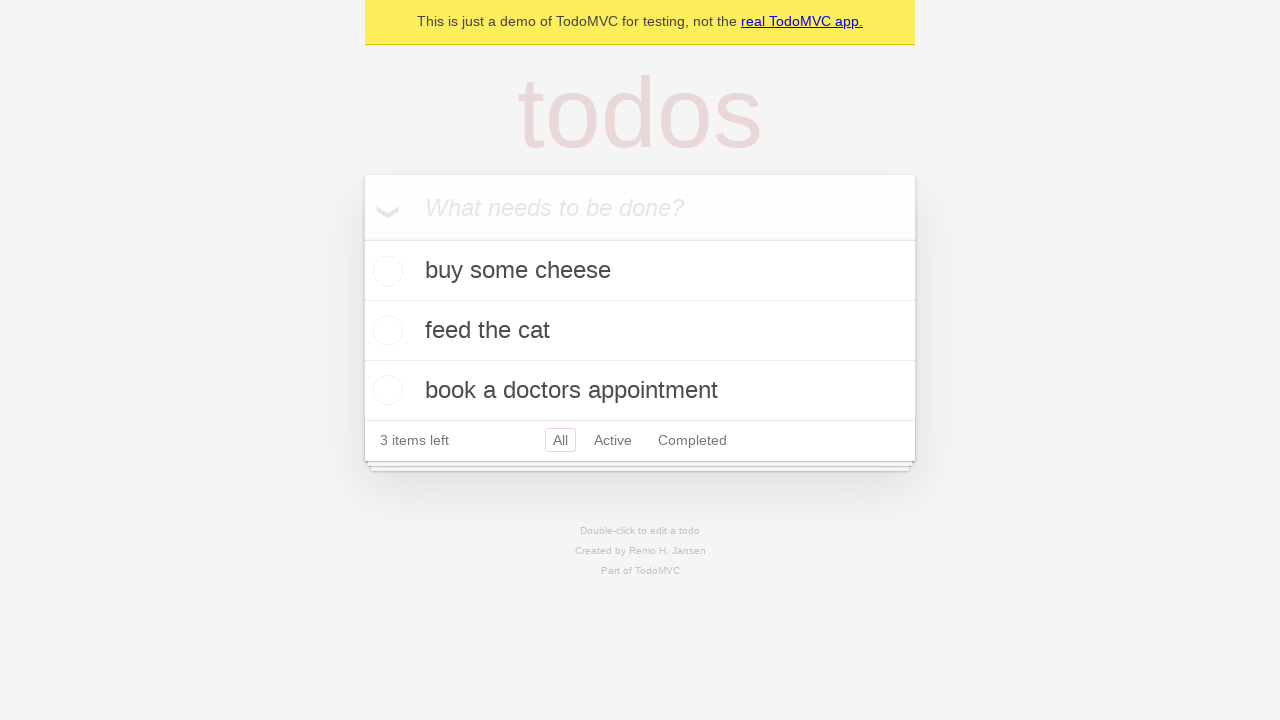

Located all todo items
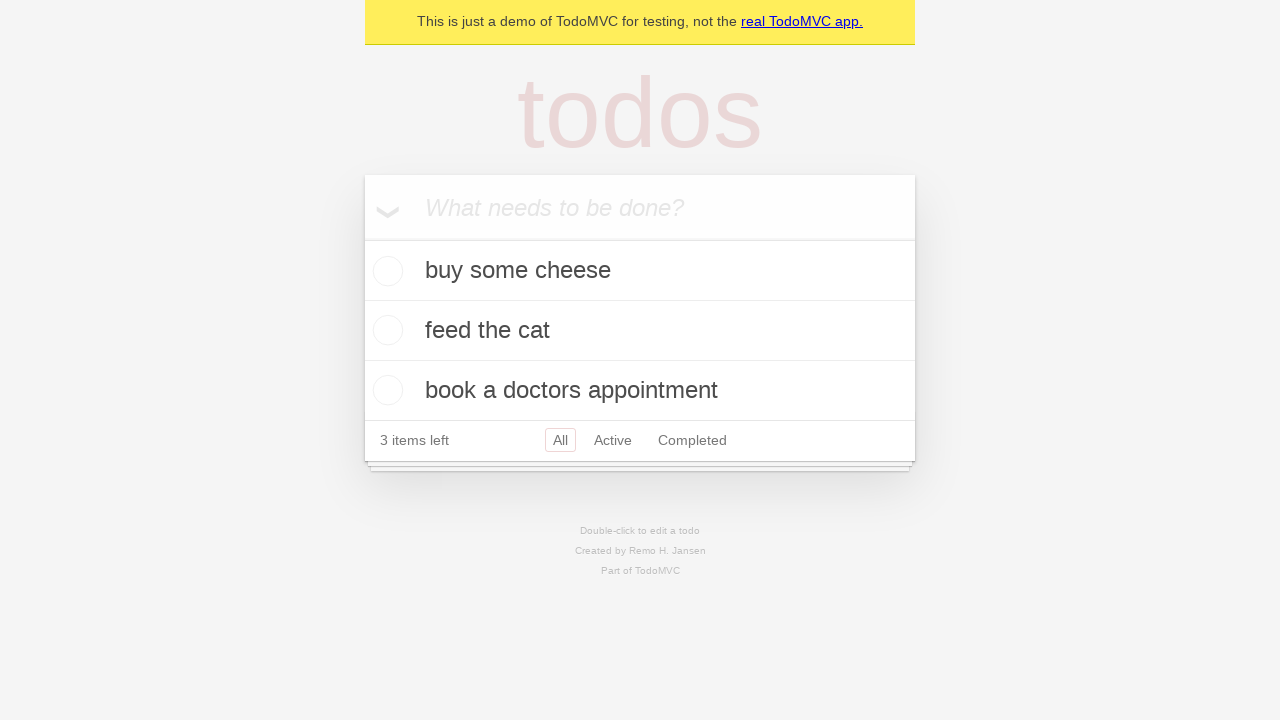

Double-clicked second todo to enter edit mode at (640, 331) on internal:testid=[data-testid="todo-item"s] >> nth=1
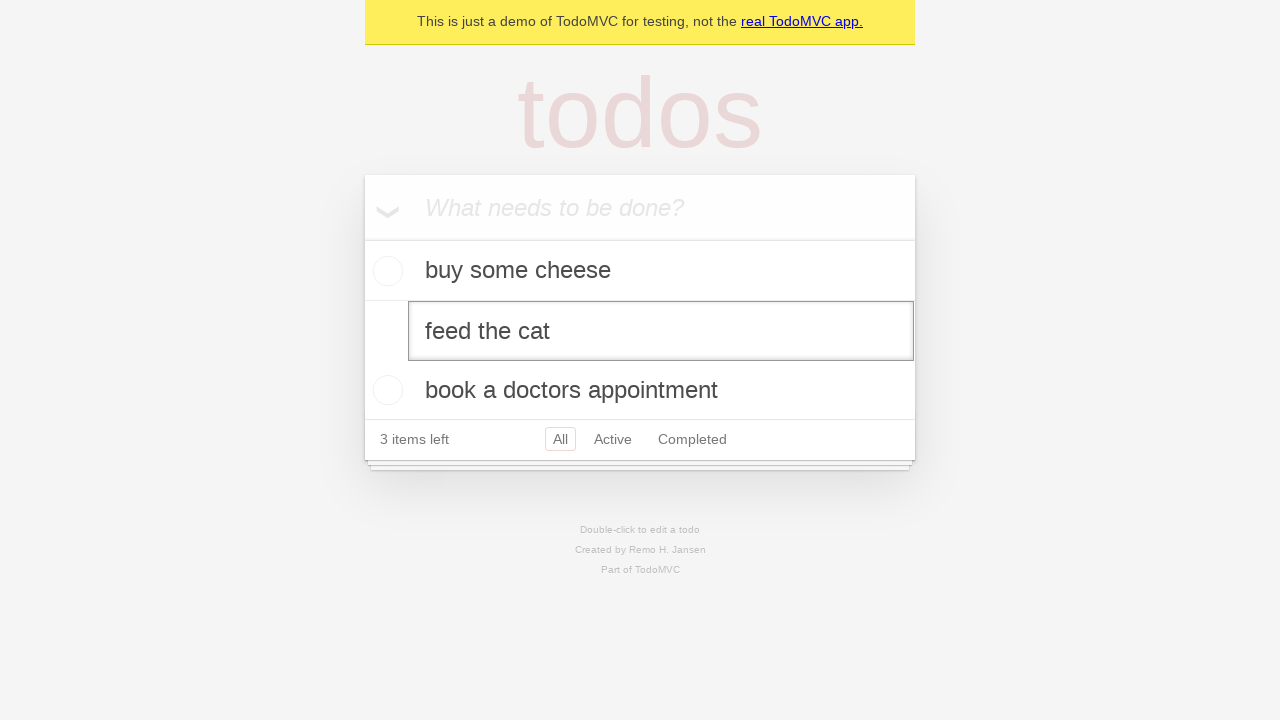

Filled edit field with '    buy some sausages    ' (with leading and trailing whitespace) on internal:testid=[data-testid="todo-item"s] >> nth=1 >> internal:role=textbox[nam
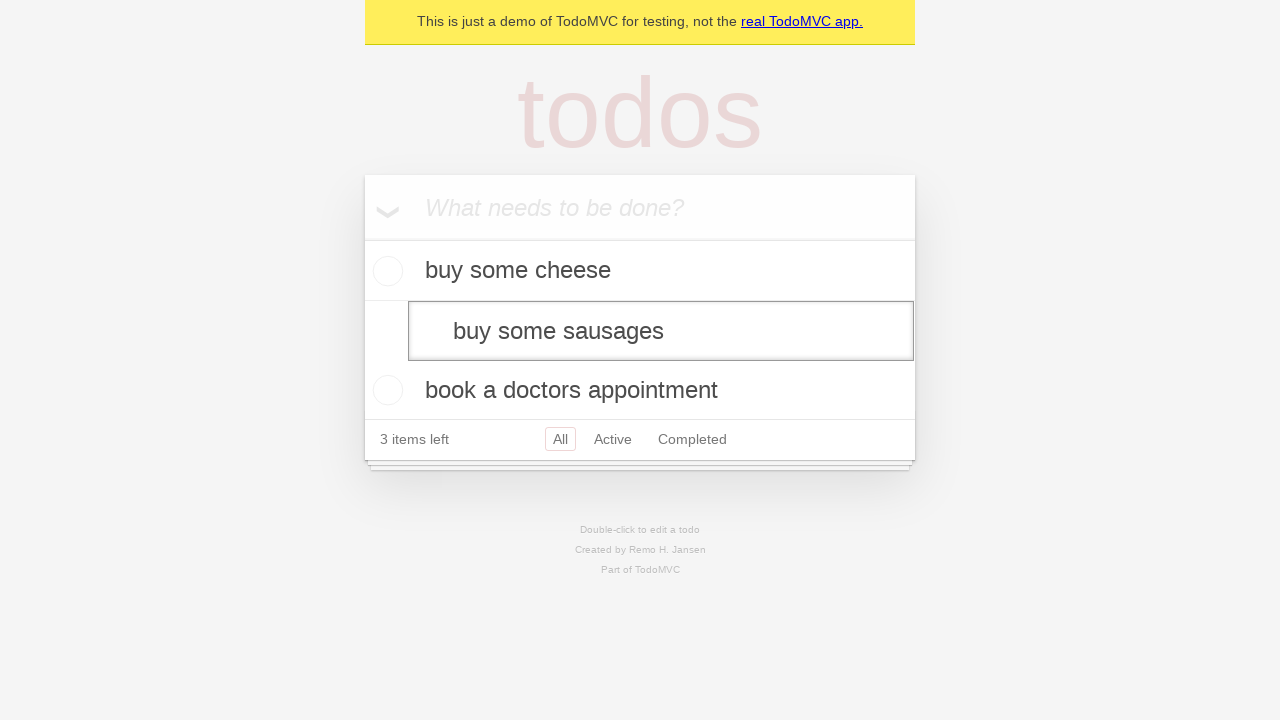

Pressed Enter to save the edited todo on internal:testid=[data-testid="todo-item"s] >> nth=1 >> internal:role=textbox[nam
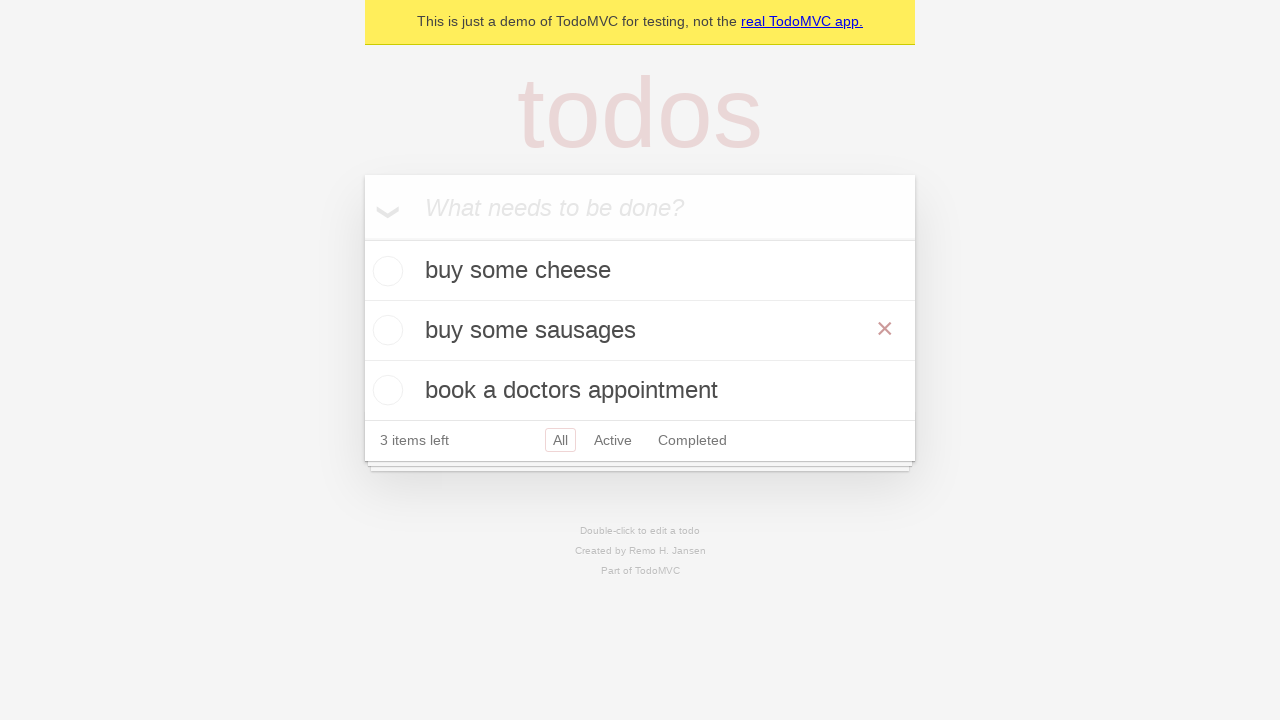

Confirmed trimmed text 'buy some sausages' was saved to localStorage
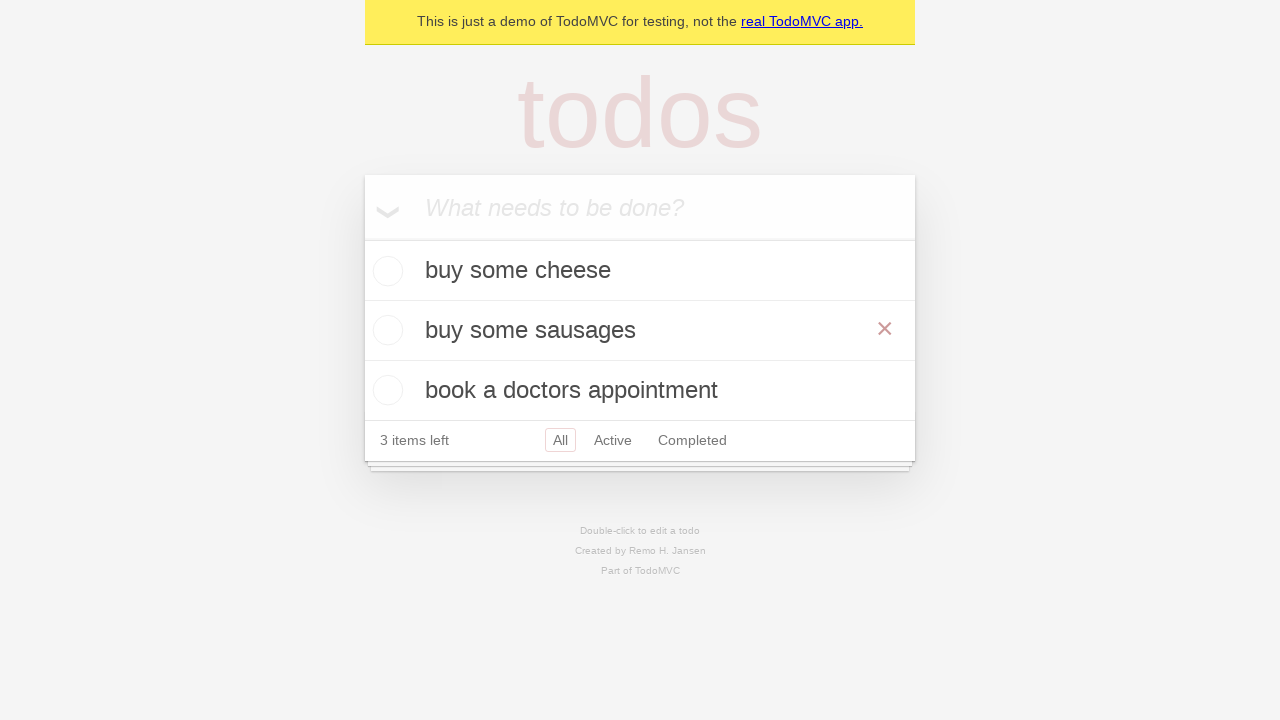

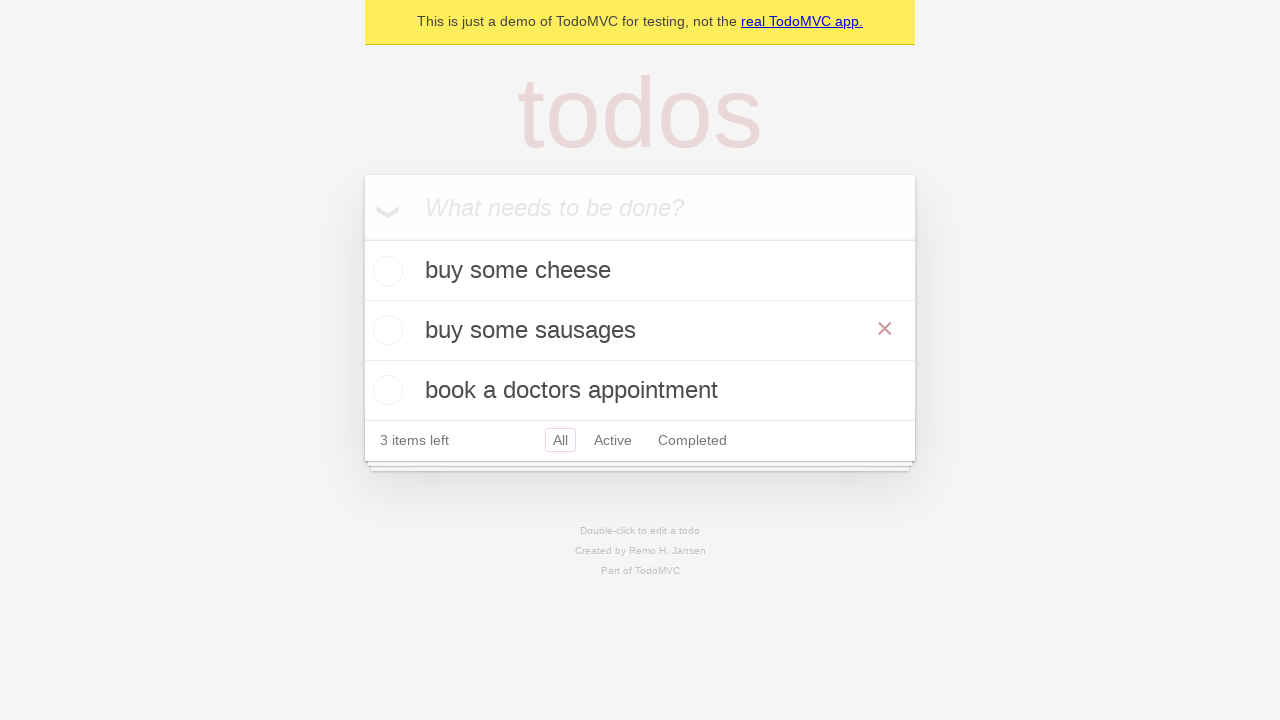